Tests filling the first name input field on a practice form using an absolute XPath selector

Starting URL: https://demoqa.com/automation-practice-form

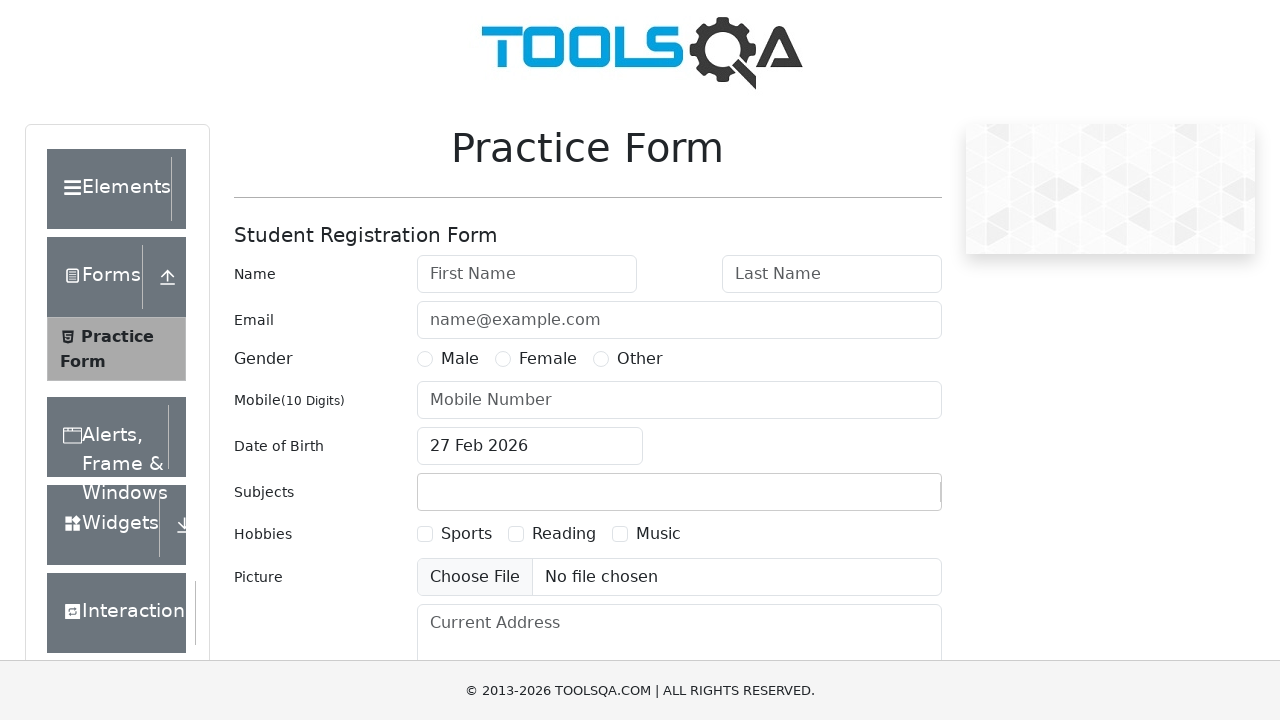

Filled first name input field with 'John' using absolute XPath selector on #firstName
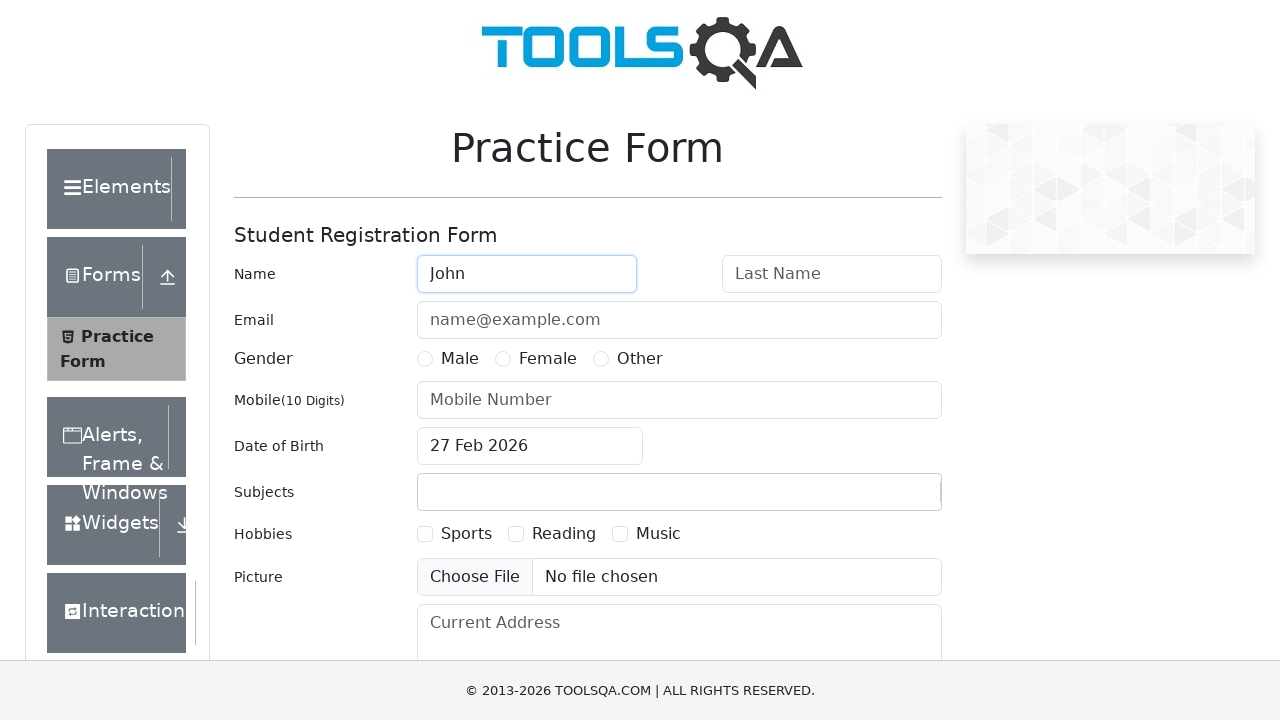

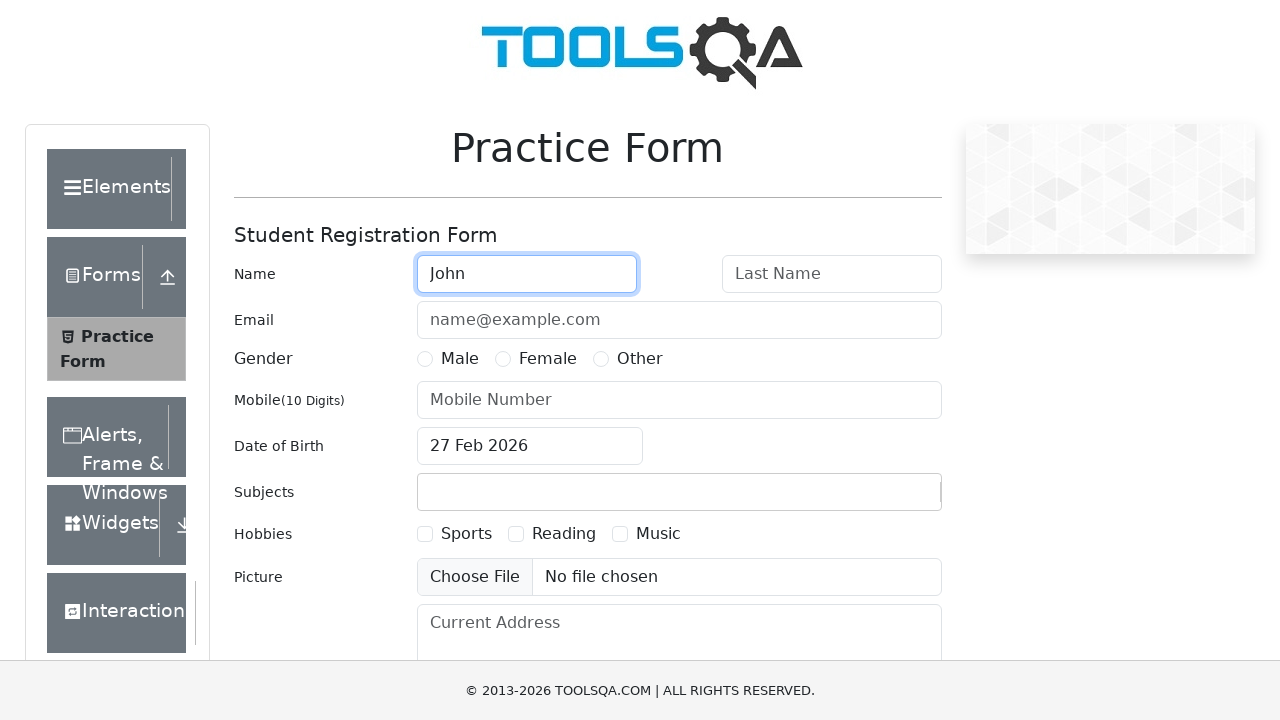